Tests the loading images page by waiting for all images to finish loading (indicated by "Done!" text appearing), then verifies the landscape image element is present and accessible.

Starting URL: https://bonigarcia.dev/selenium-webdriver-java/loading-images.html

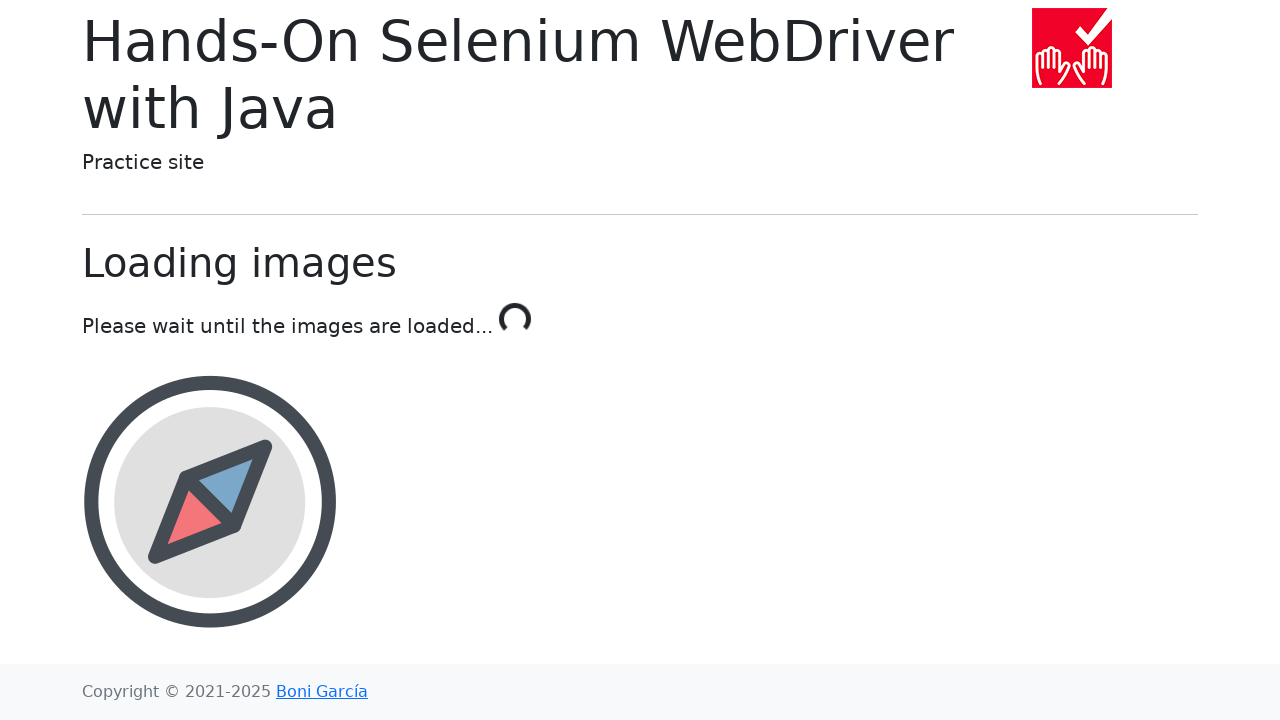

Waited for 'Done!' text to appear, indicating all images have finished loading
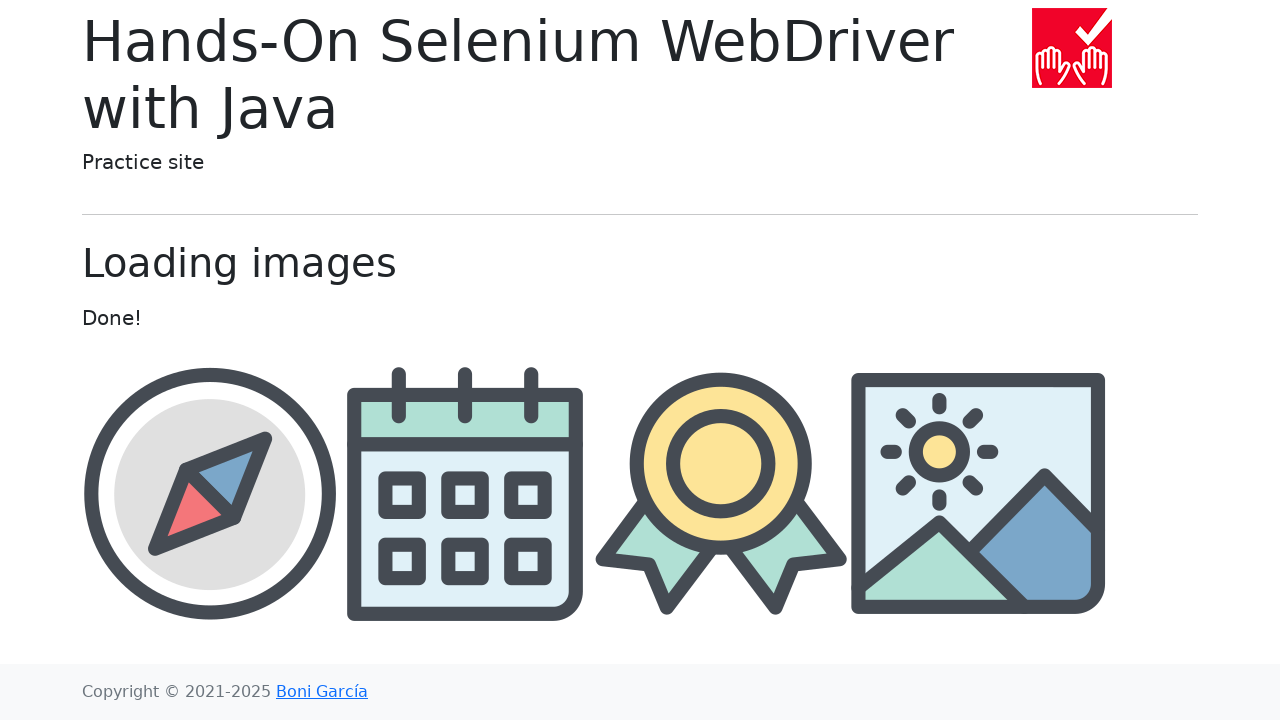

Landscape image element became visible
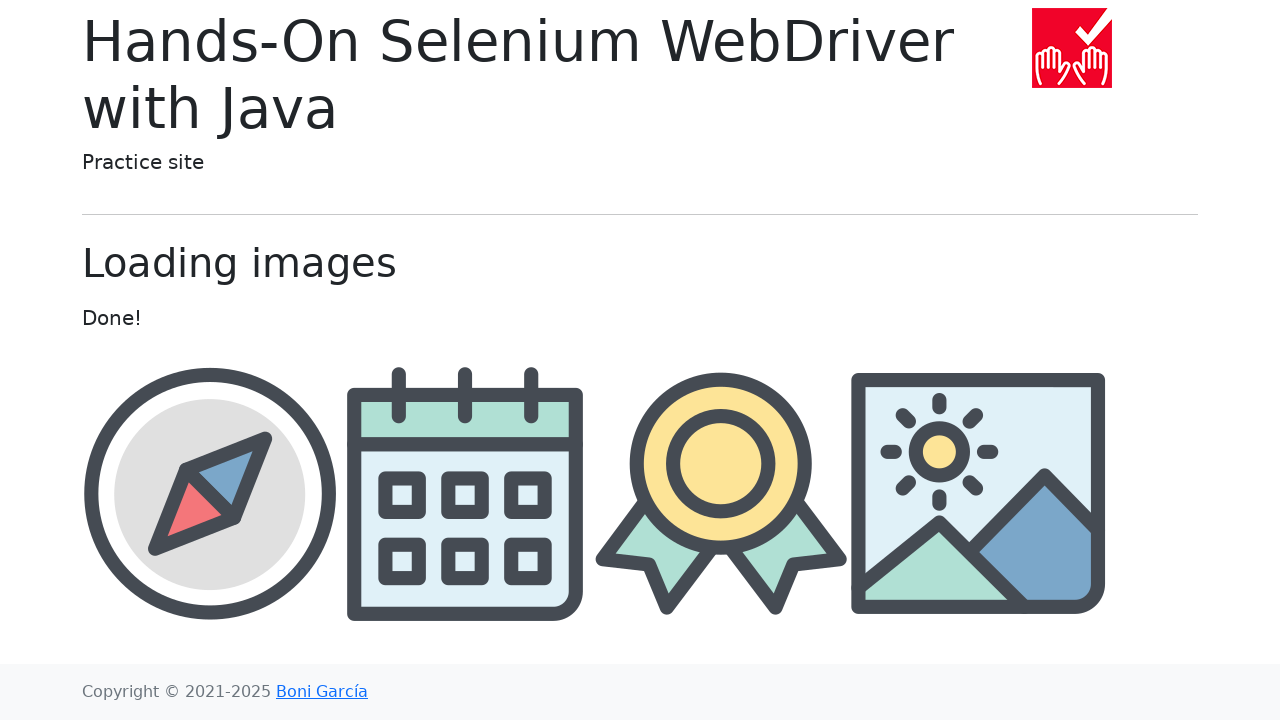

Retrieved landscape image src attribute: img/landscape.png
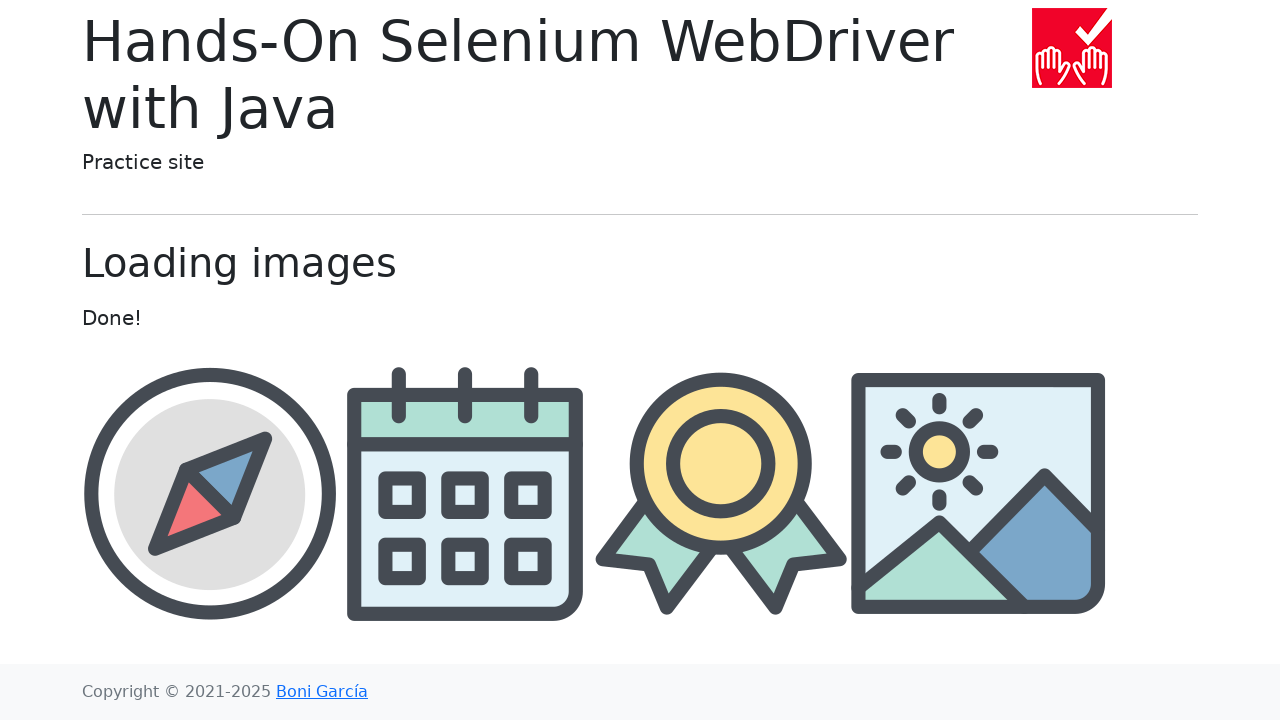

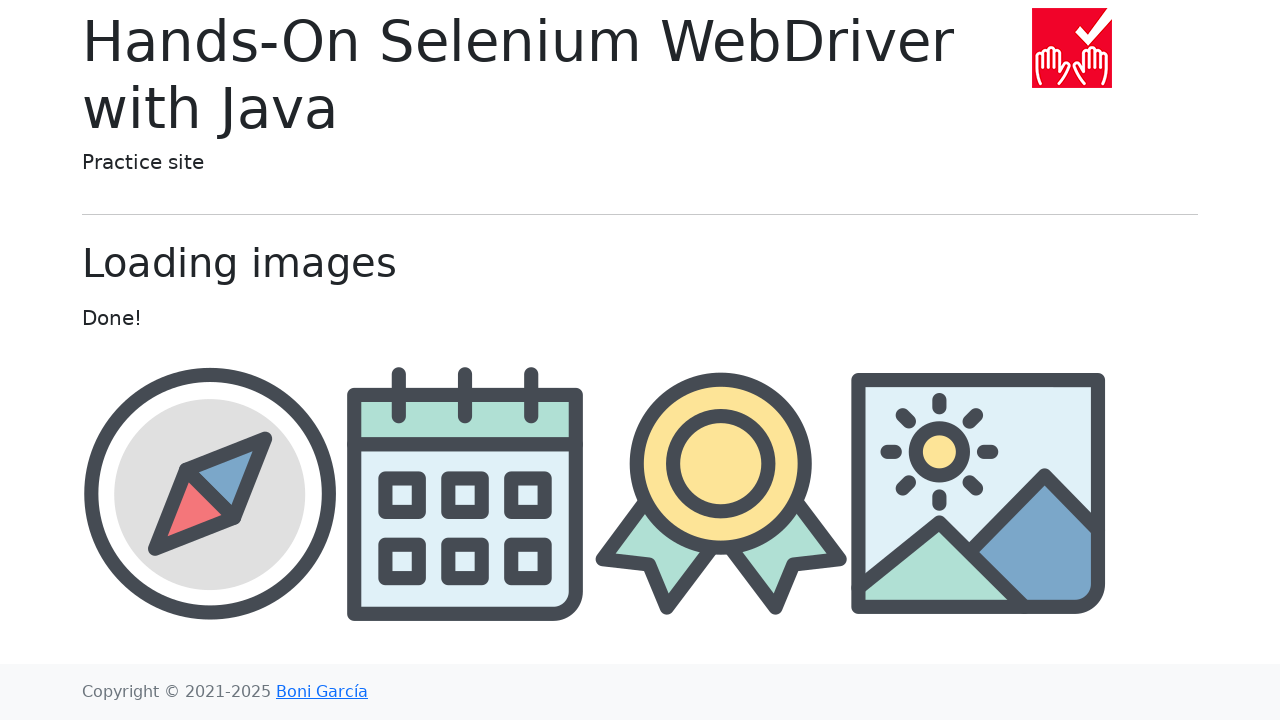